Tests calendar/date picker functionality by selecting a round trip option, opening the date picker, and selecting an active date to verify the calendar is enabled.

Starting URL: https://rahulshettyacademy.com/dropdownsPractise/

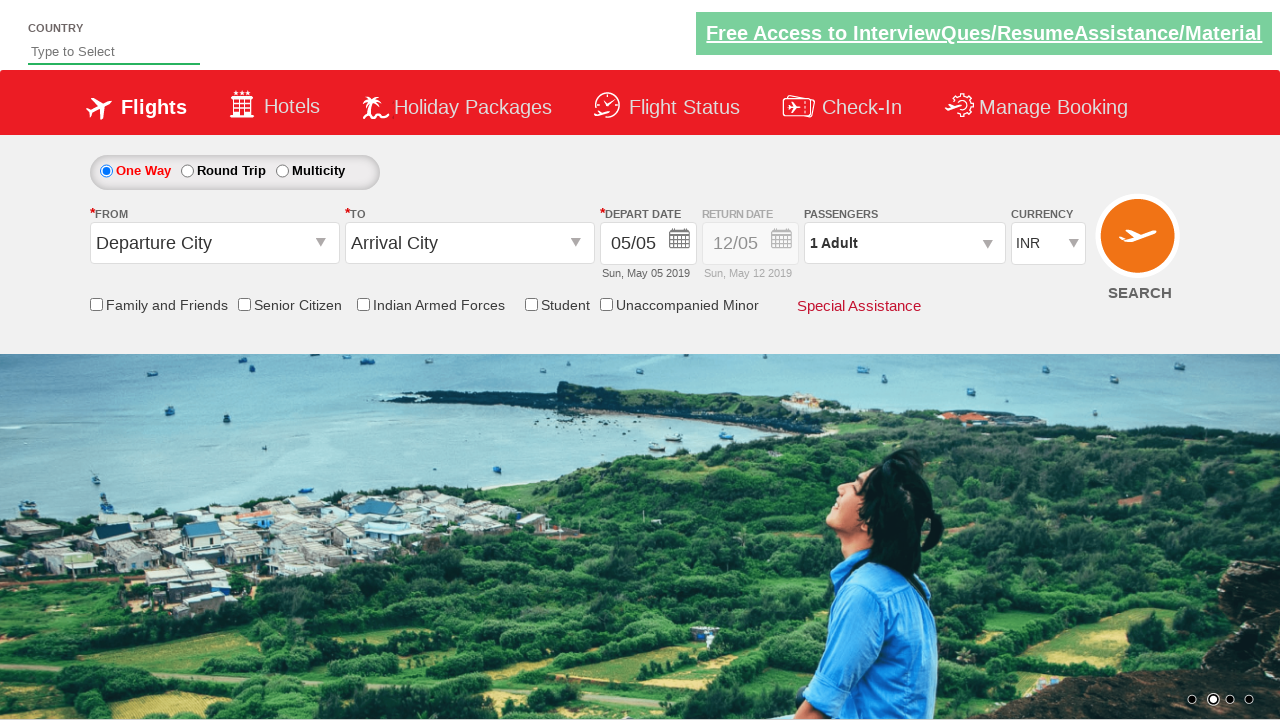

Clicked 'Round Trip' radio button to enable return date calendar at (187, 171) on input#ctl00_mainContent_rbtnl_Trip_1
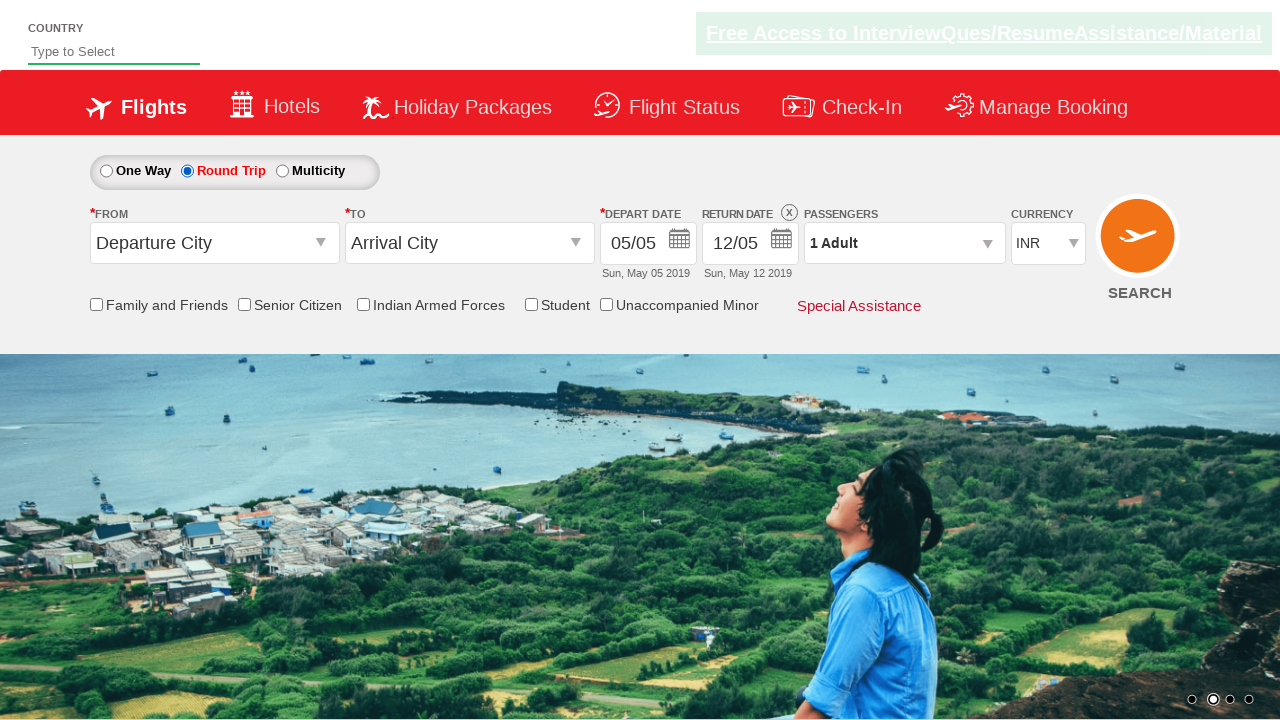

Clicked date picker button to open calendar at (782, 242) on div#Div1 button.ui-datepicker-trigger
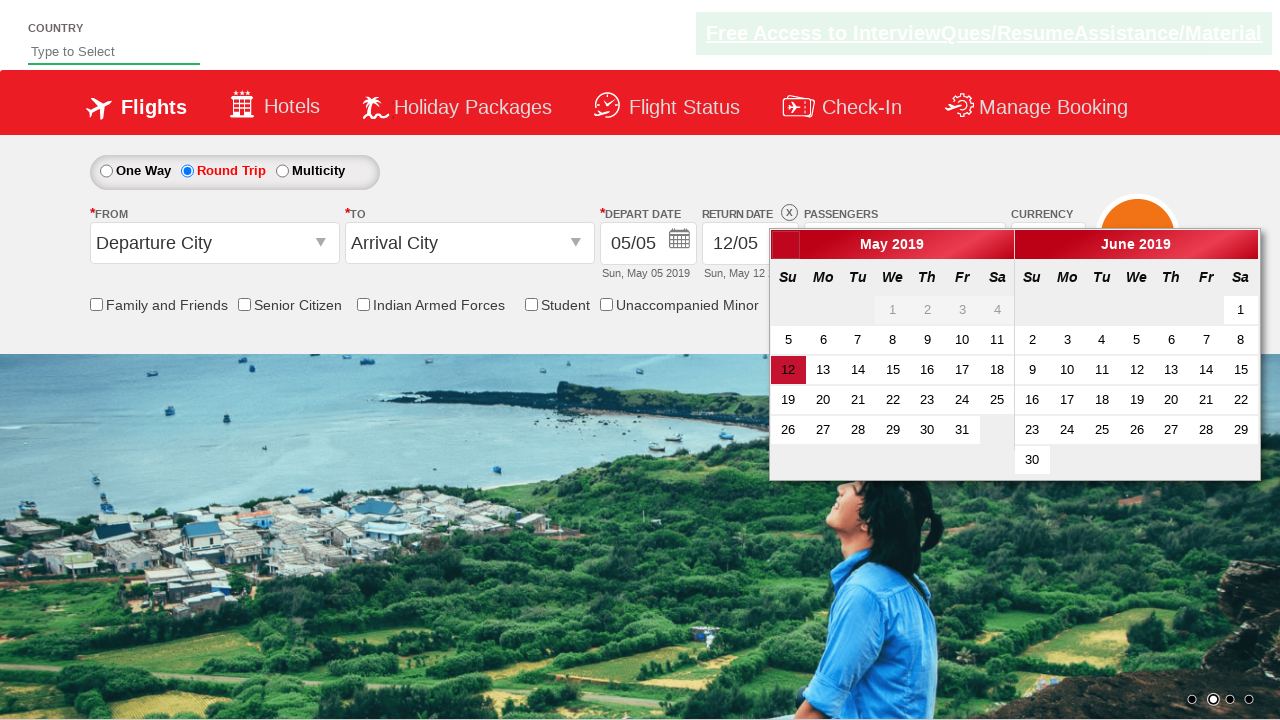

Selected active date in calendar at (788, 370) on a.ui-state-default.ui-state-active
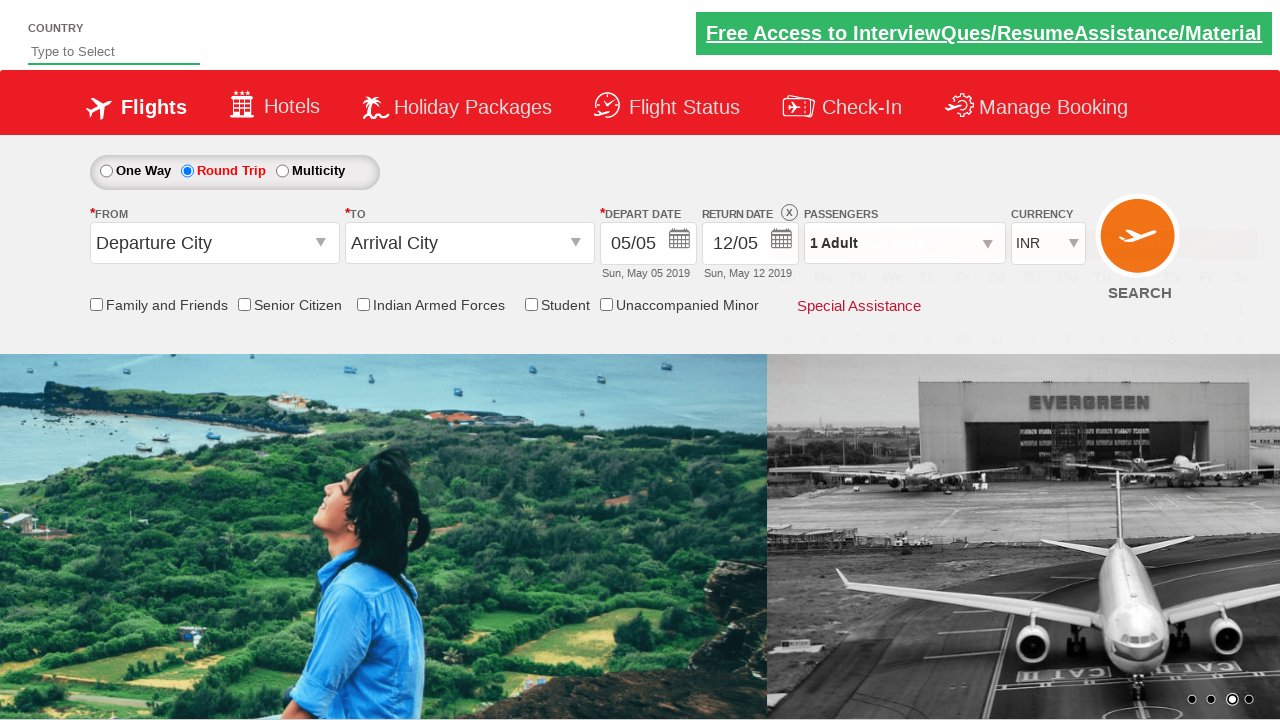

Retrieved style attribute from calendar div
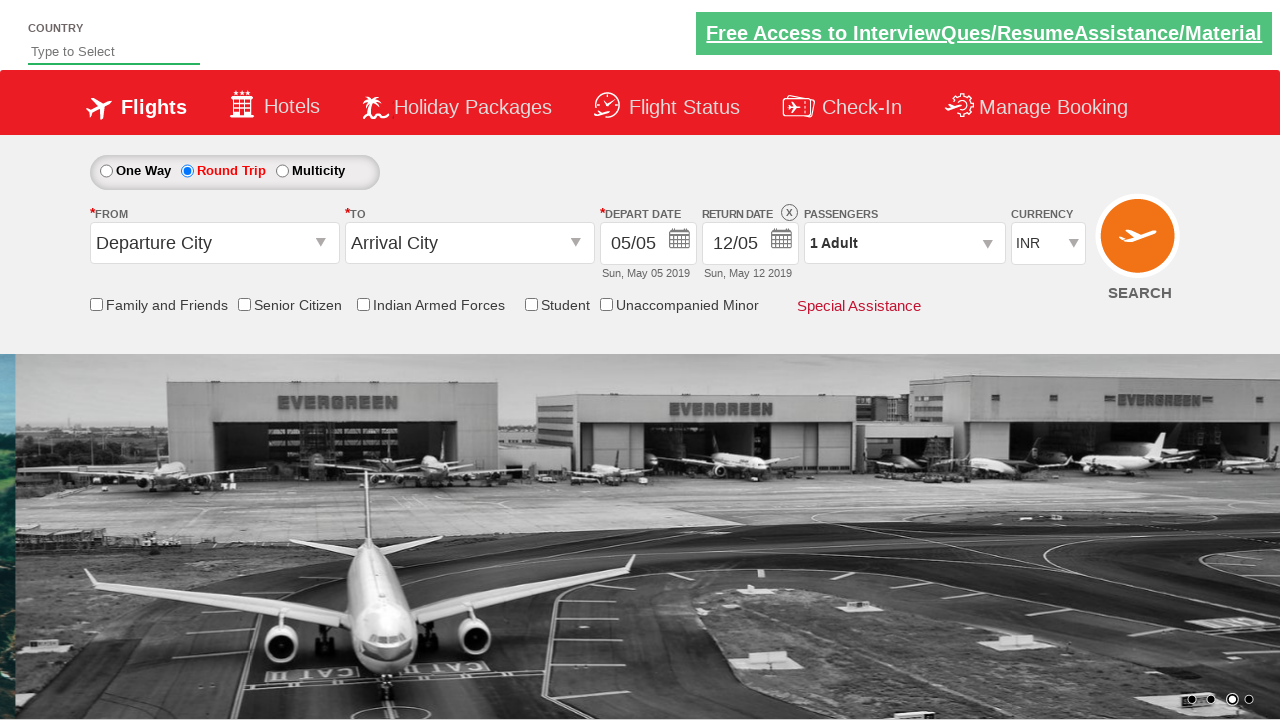

Verified calendar is enabled by confirming '1' in style attribute
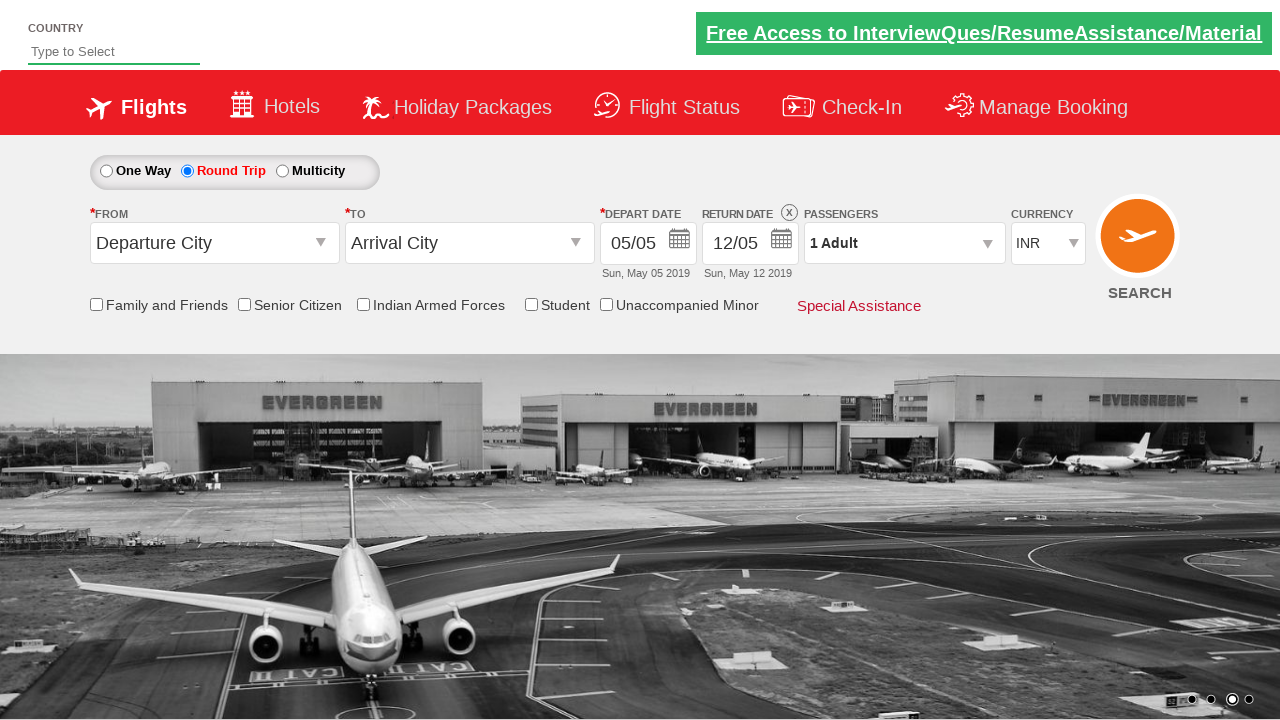

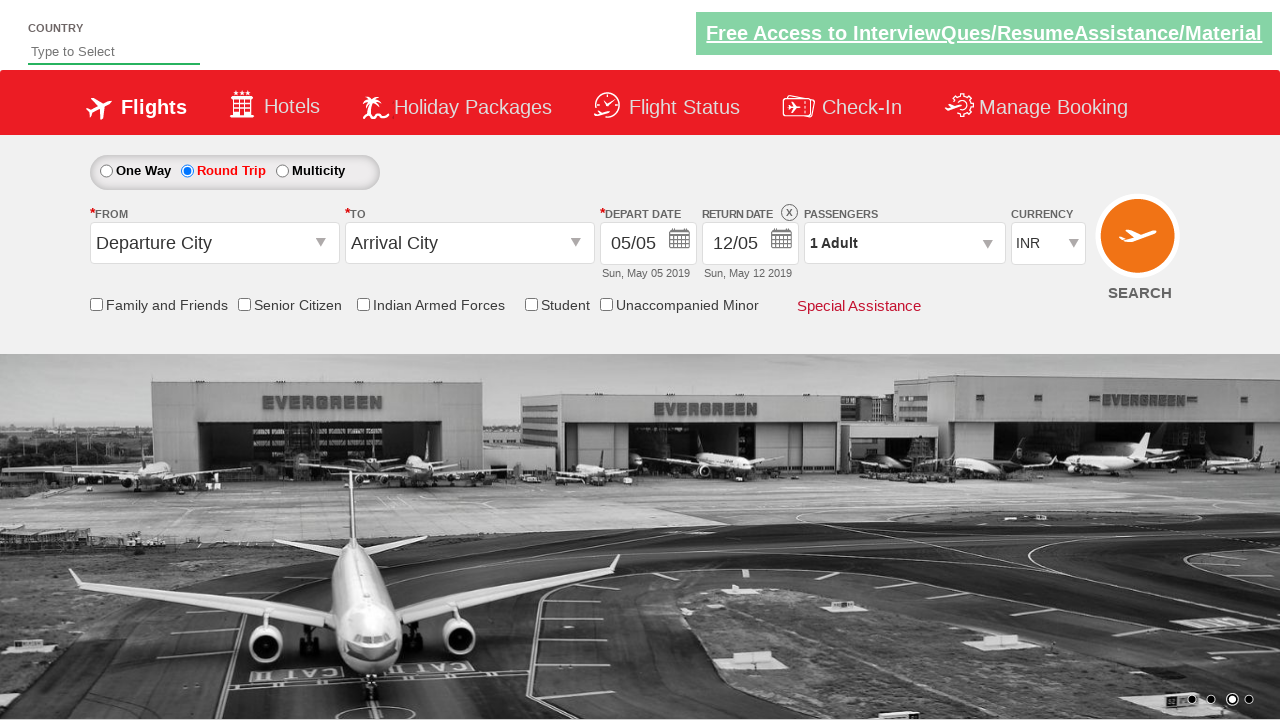